Opens multiple tabs by right-clicking on navigation menu items (Downloads, Documentation, Projects, Support) and opening each in a new tab, then switches to each tab to print its title before closing all tabs

Starting URL: https://www.selenium.dev

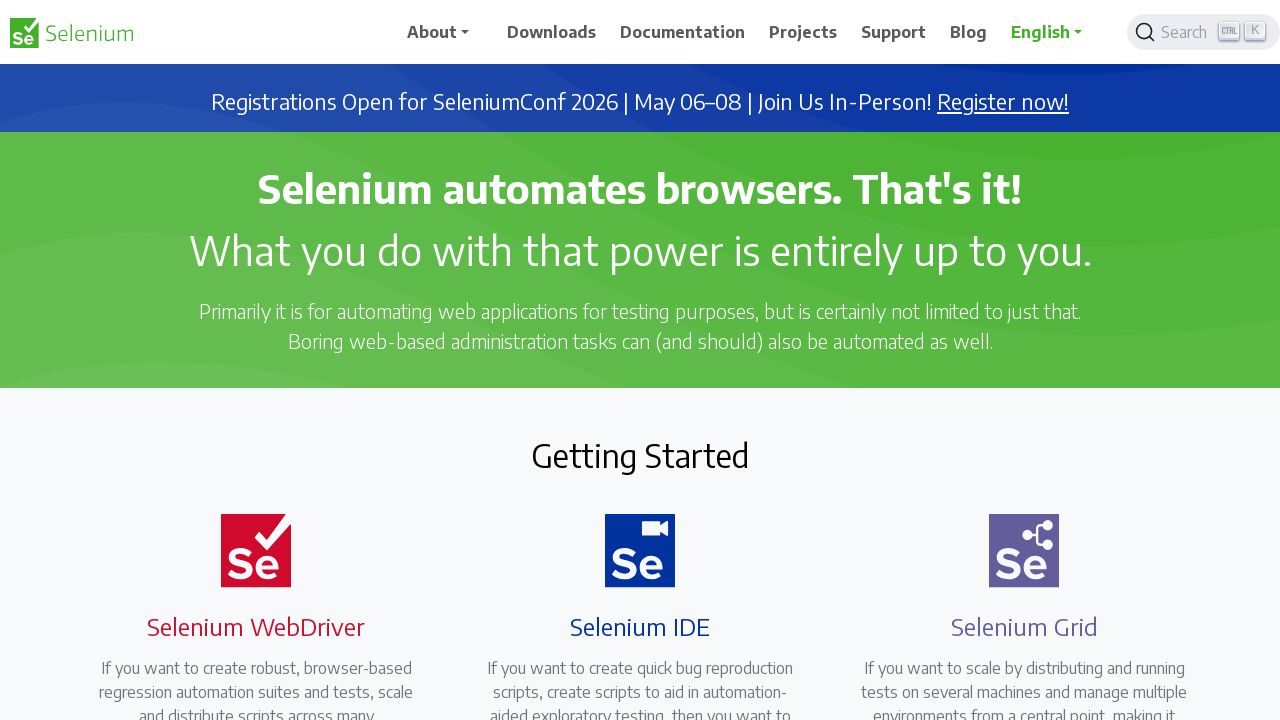

Stored initial page context
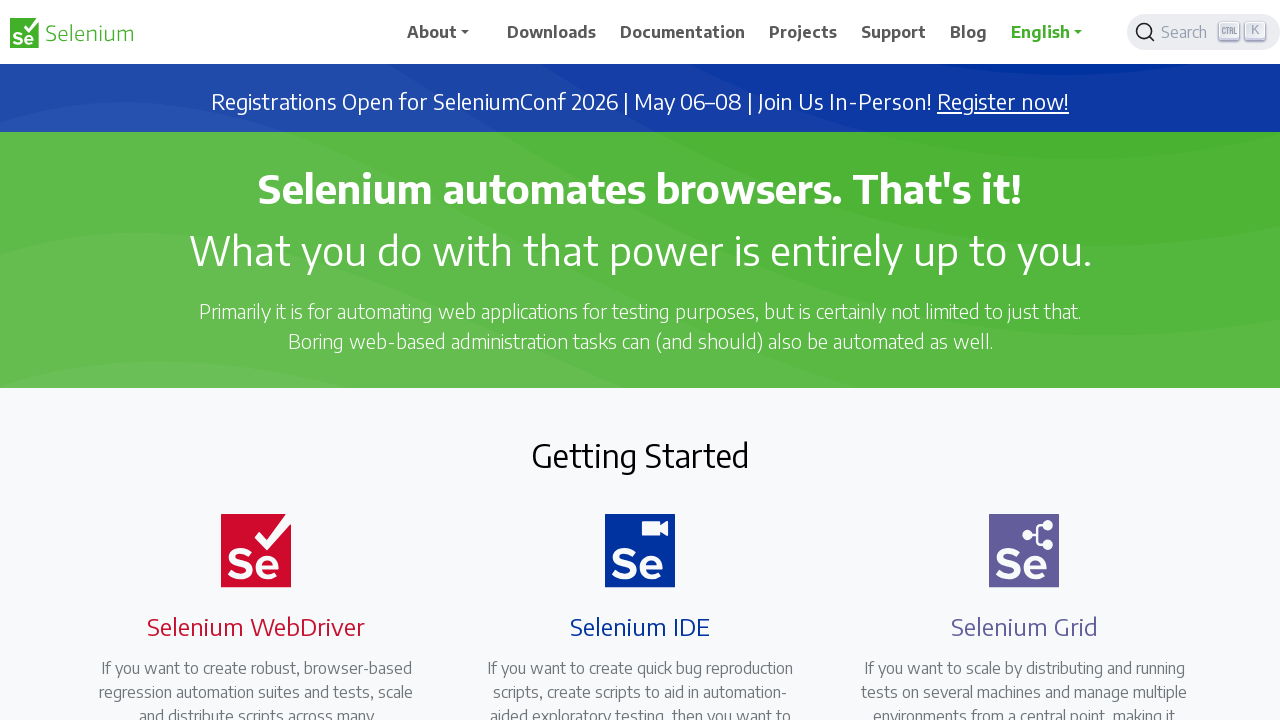

Located Downloads navigation element
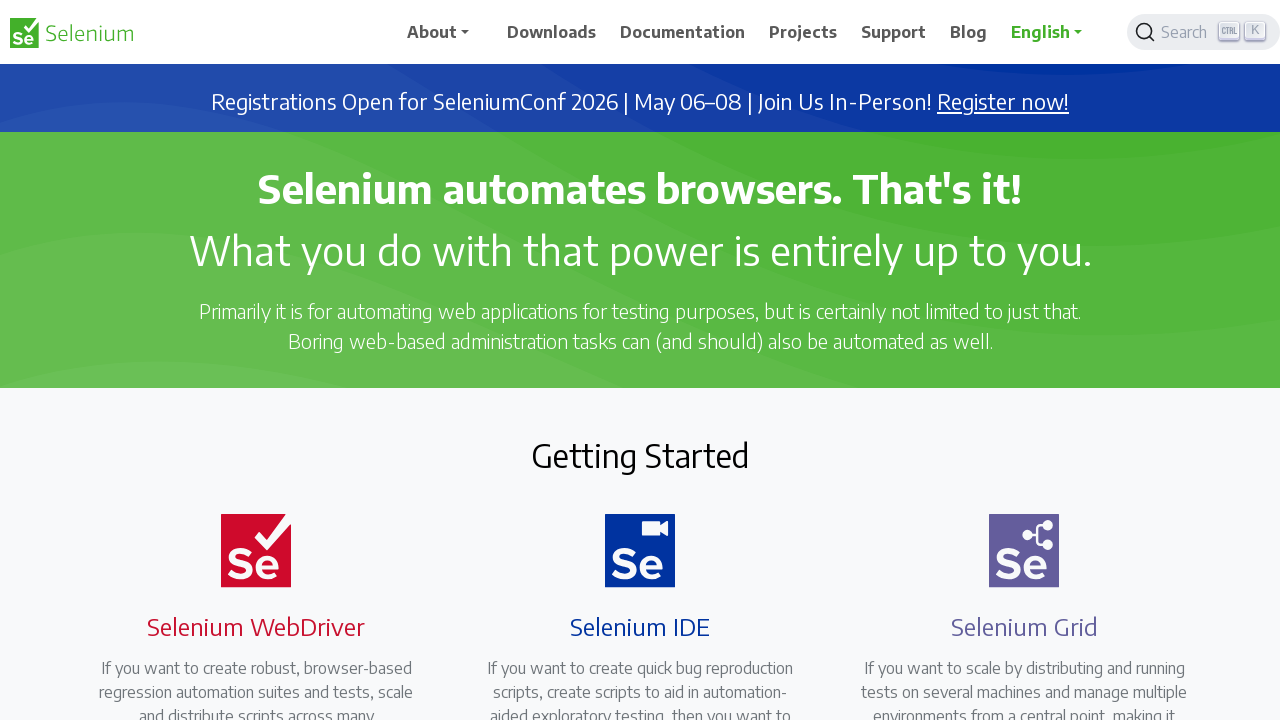

Located Documentation navigation element
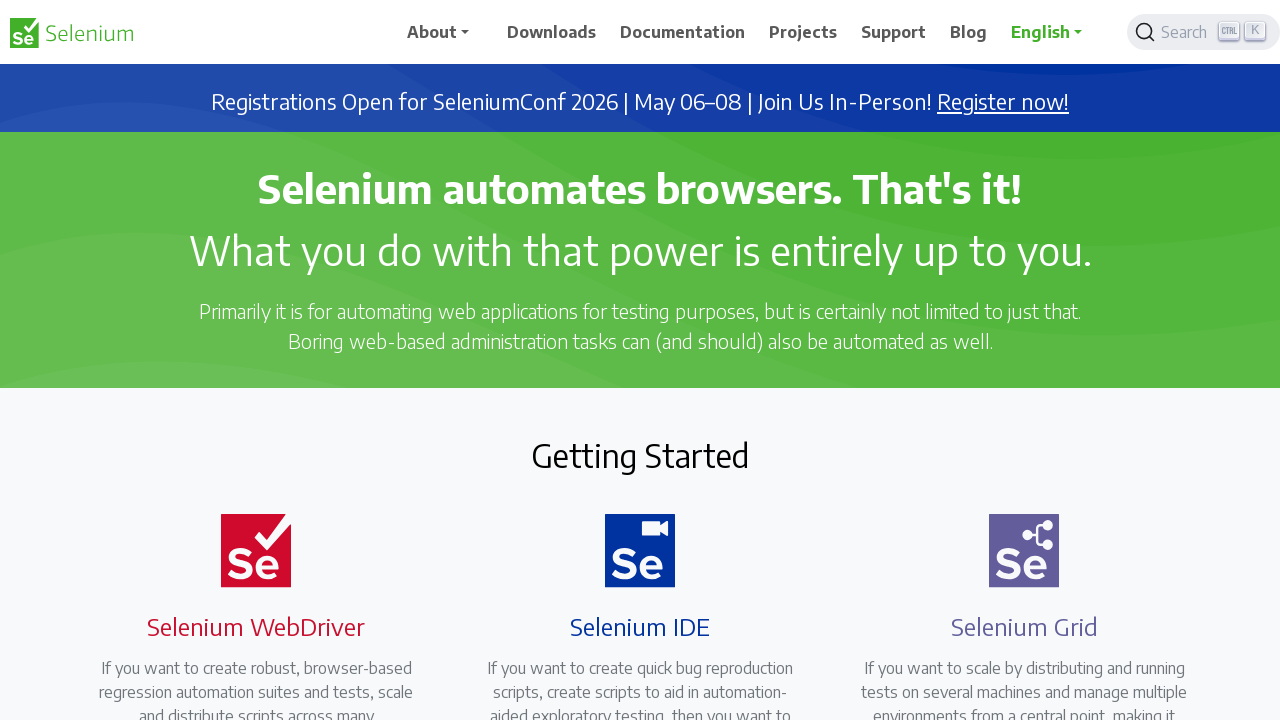

Located Projects navigation element
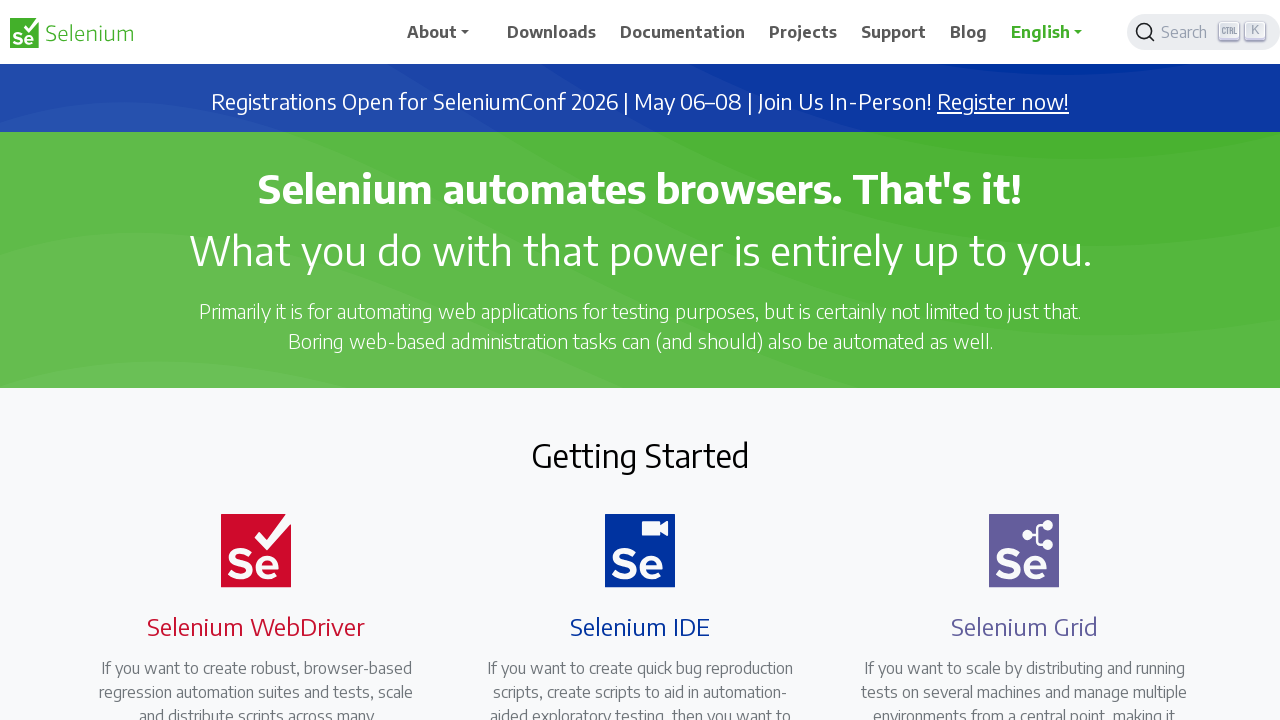

Located Support navigation element
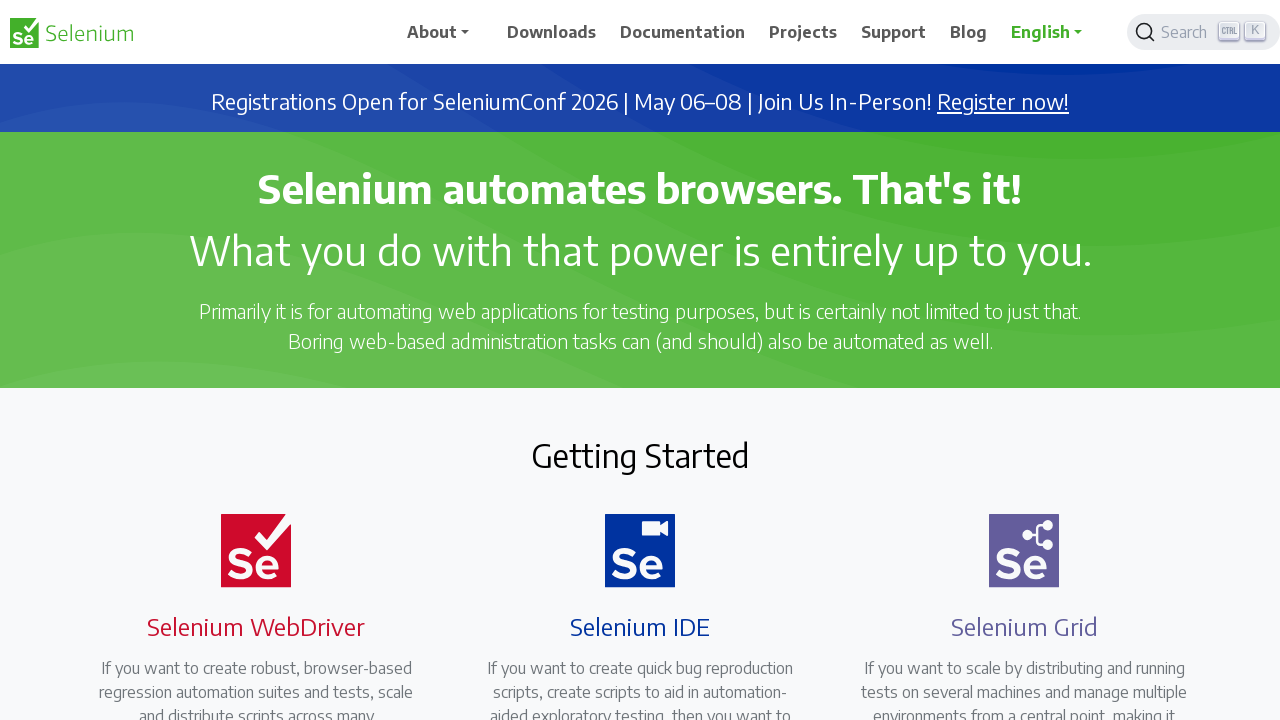

Opened Downloads in new tab using Ctrl+click at (552, 32) on xpath=//span[. = 'Downloads']
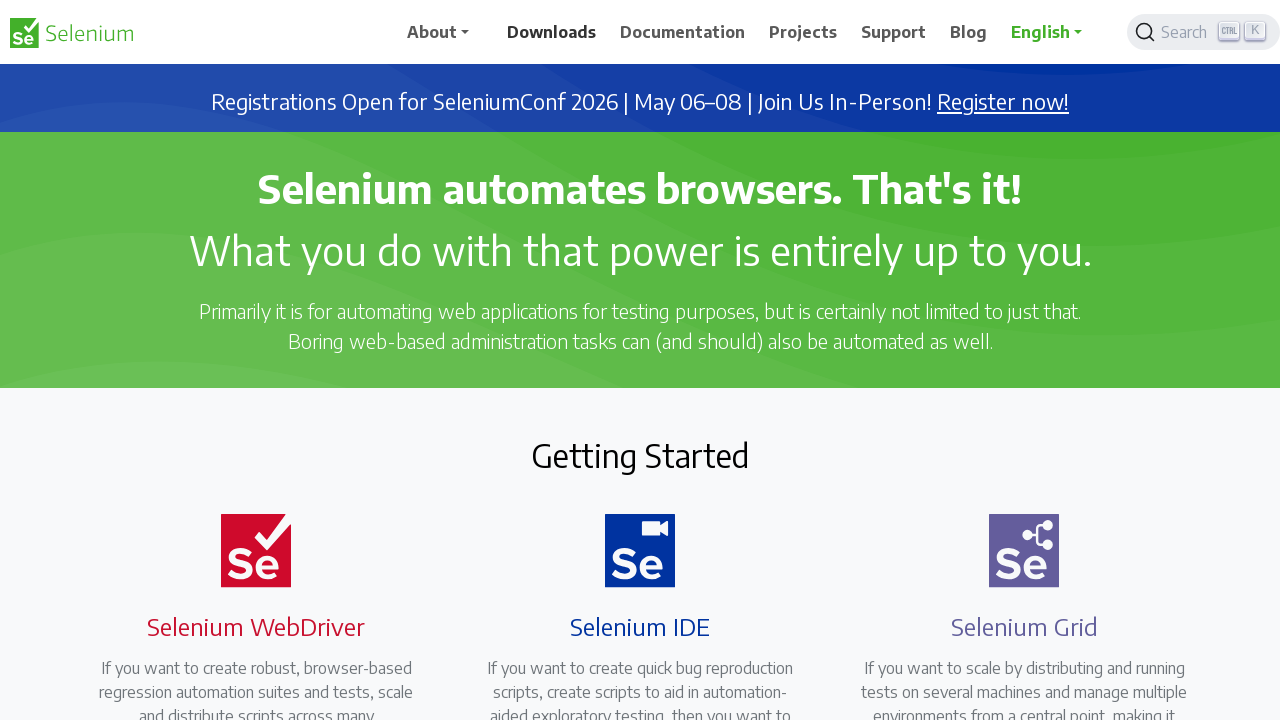

Opened Documentation in new tab using Ctrl+click at (683, 32) on xpath=//span[. = 'Documentation']
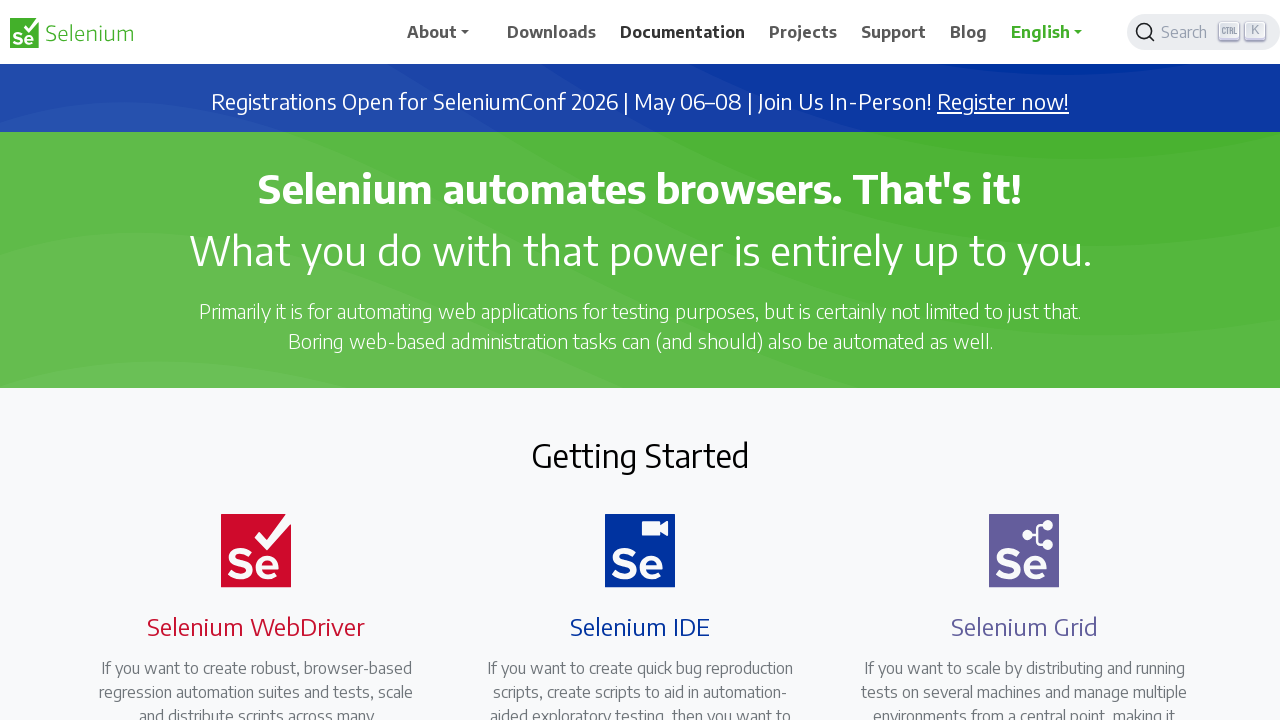

Opened Projects in new tab using Ctrl+click at (803, 32) on xpath=//span[. = 'Projects']
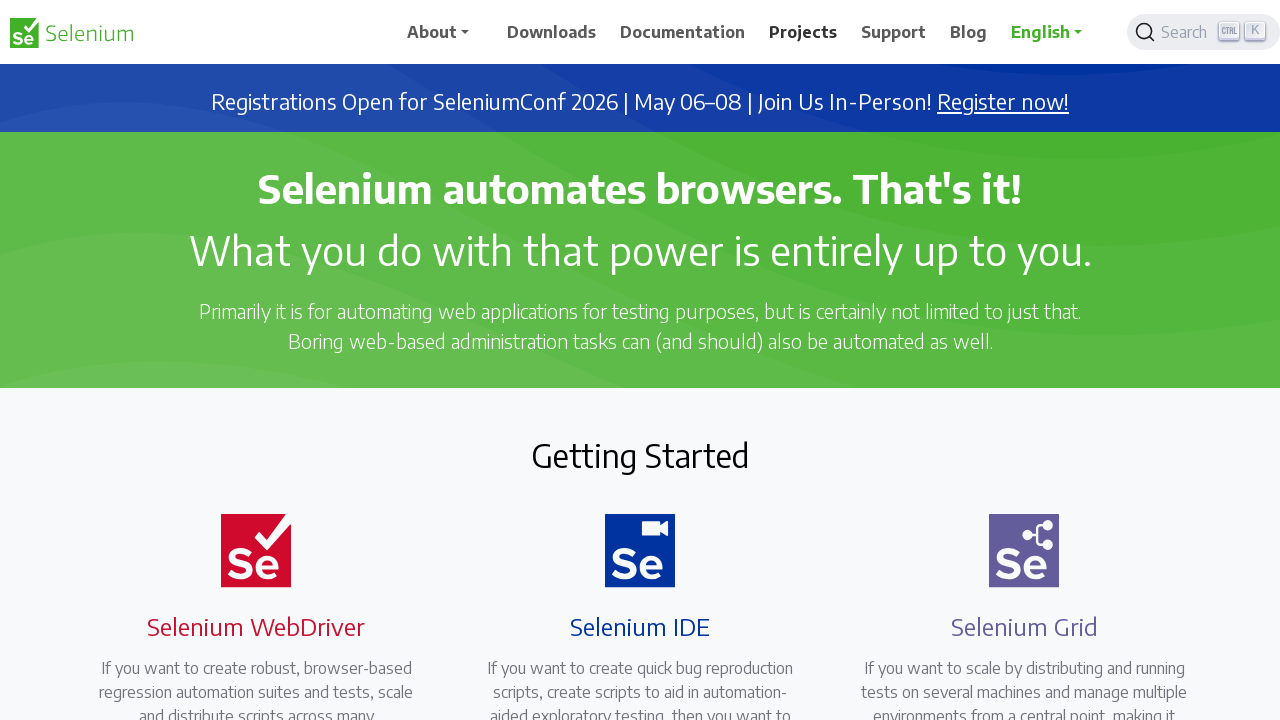

Opened Support in new tab using Ctrl+click at (894, 32) on xpath=//span[. = 'Support']
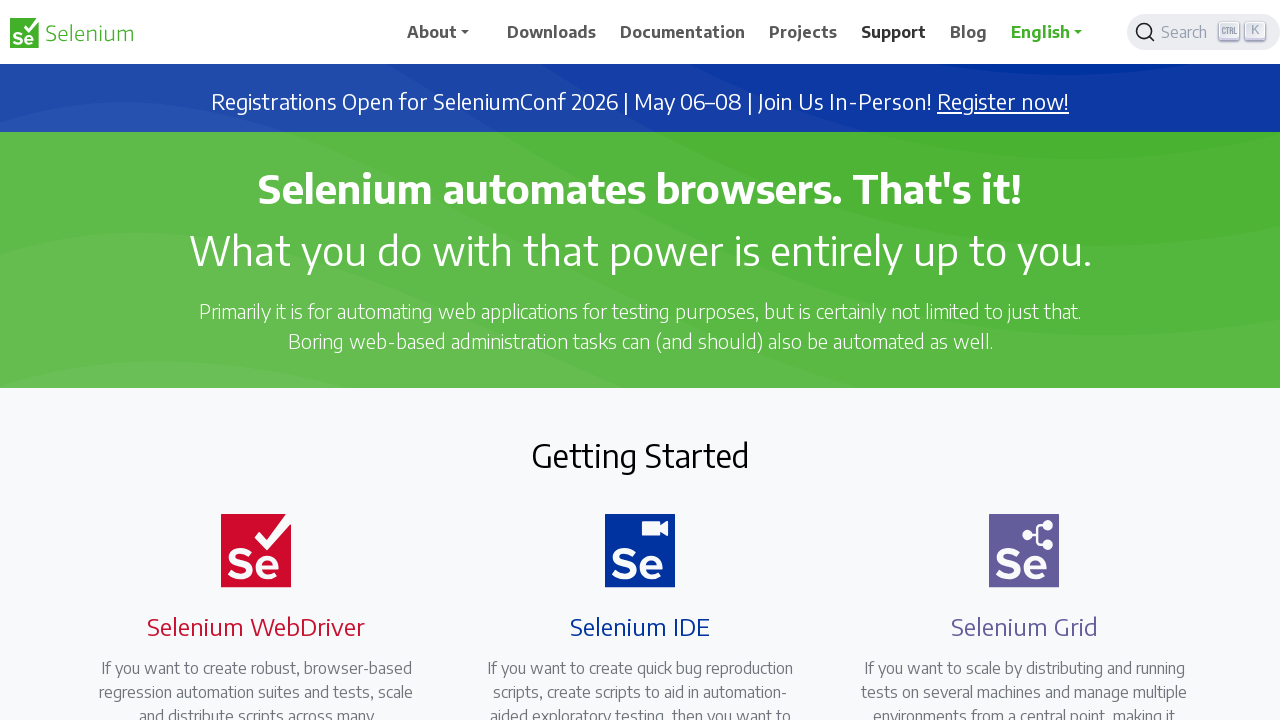

Switched to tab with title: Selenium
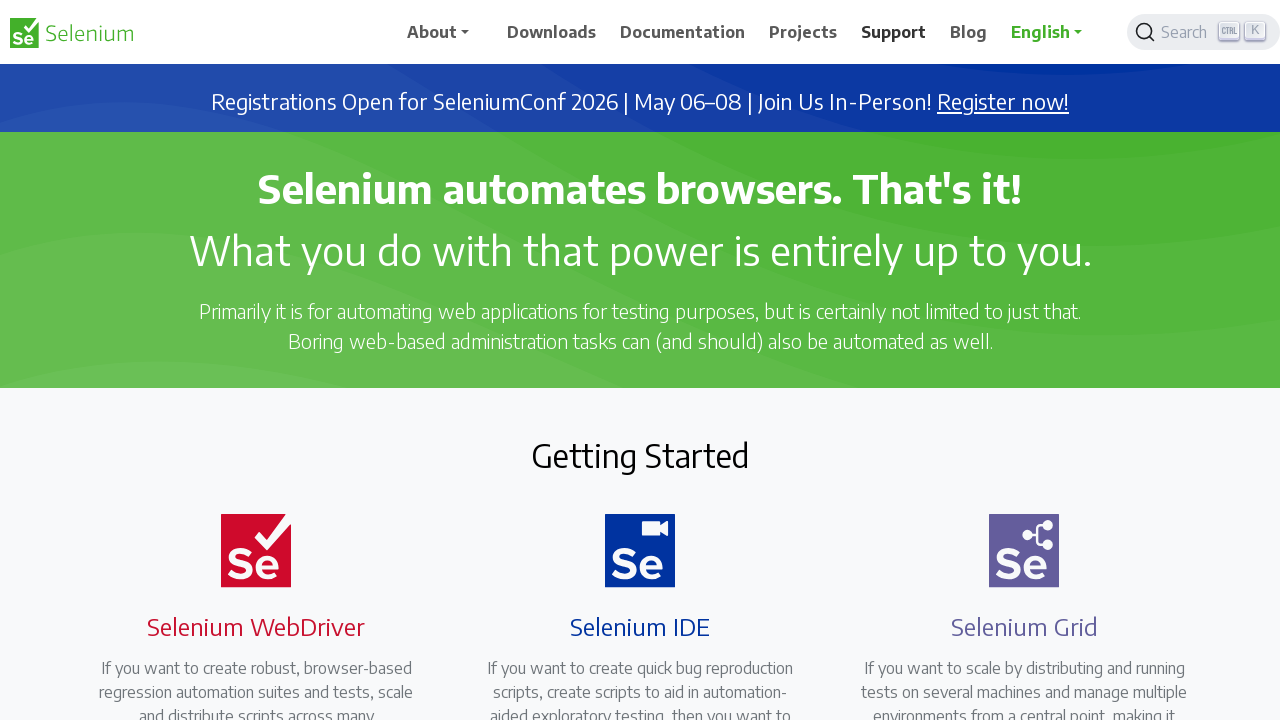

Switched to tab with title: Downloads | Selenium
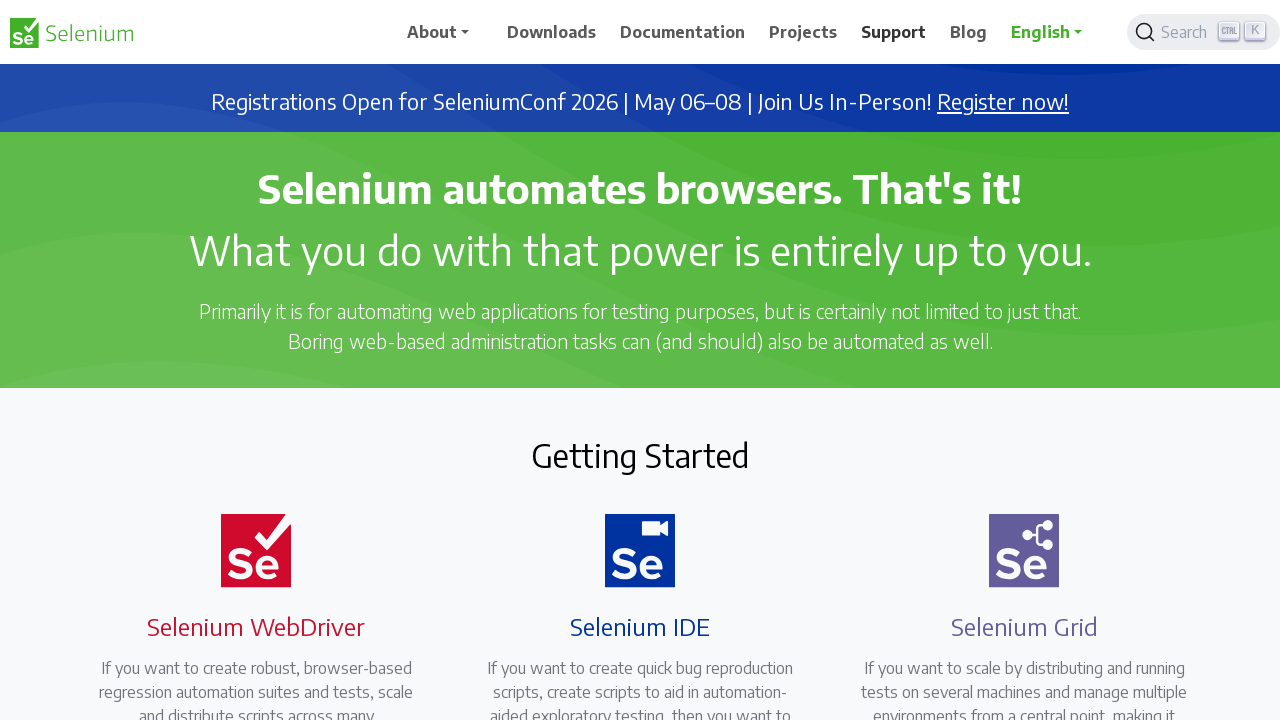

Switched to tab with title: The Selenium Browser Automation Project | Selenium
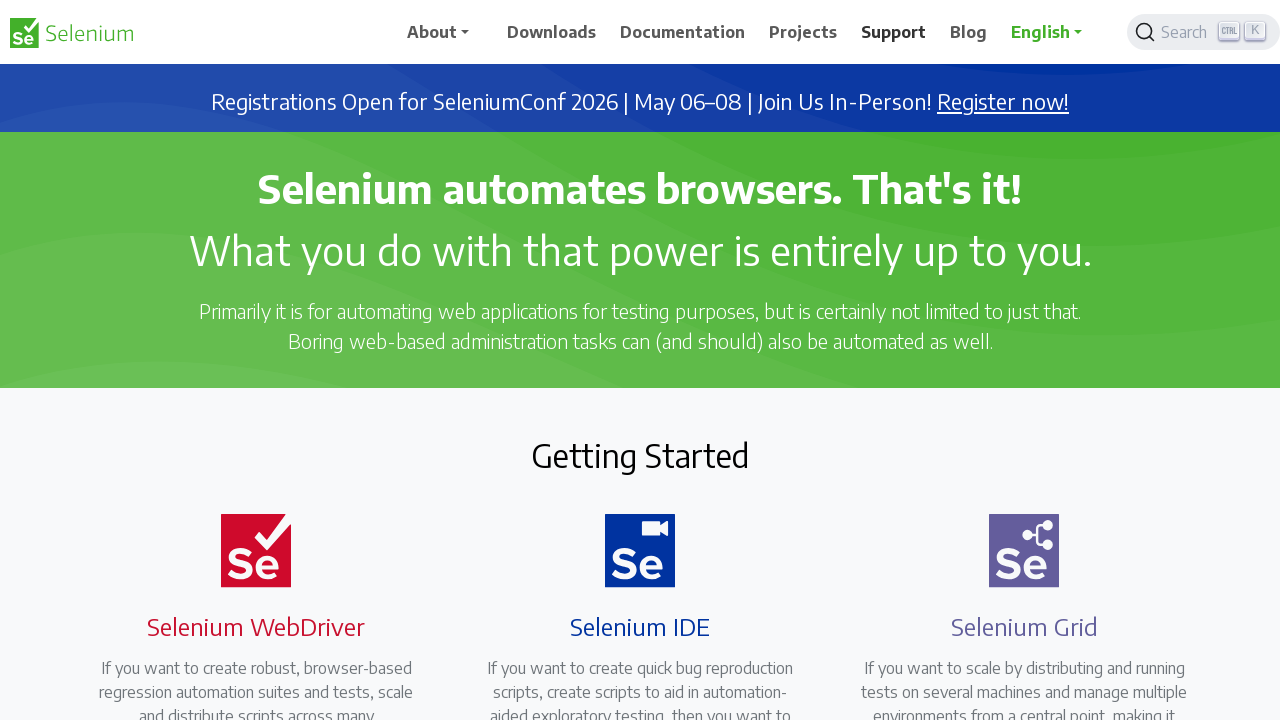

Switched to tab with title: Projects | Selenium
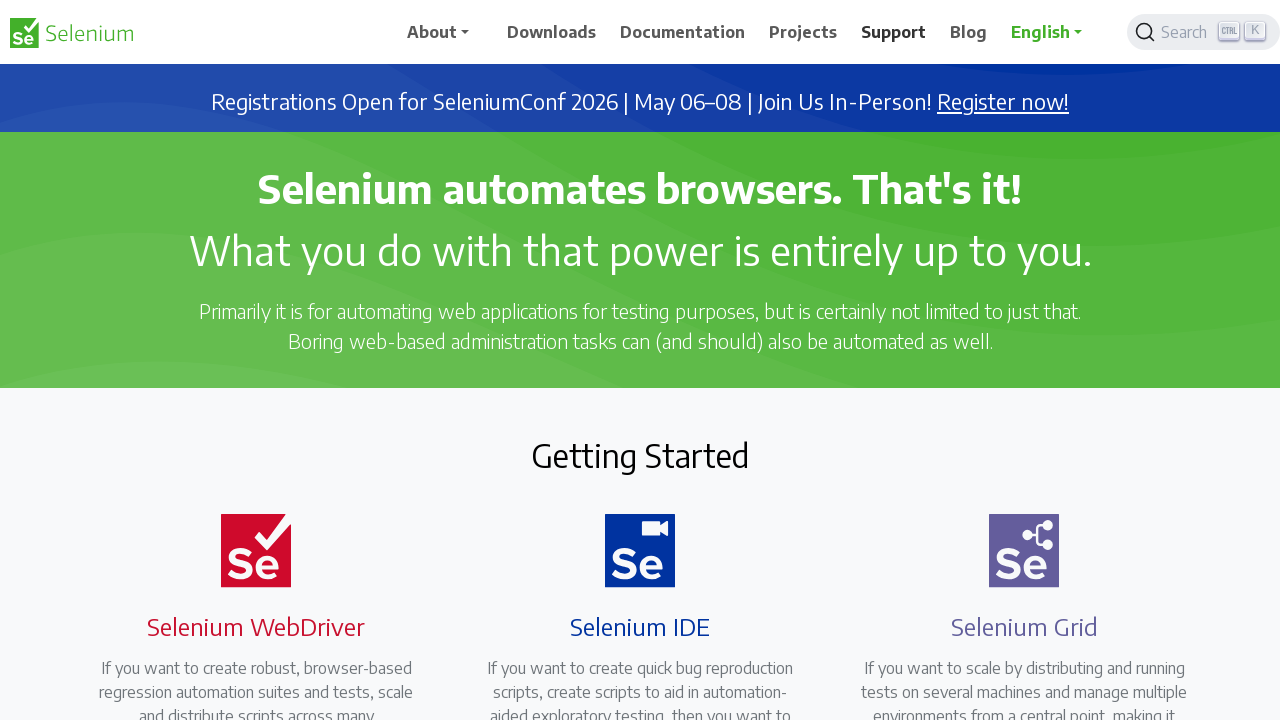

Switched to tab with title: Support | Selenium
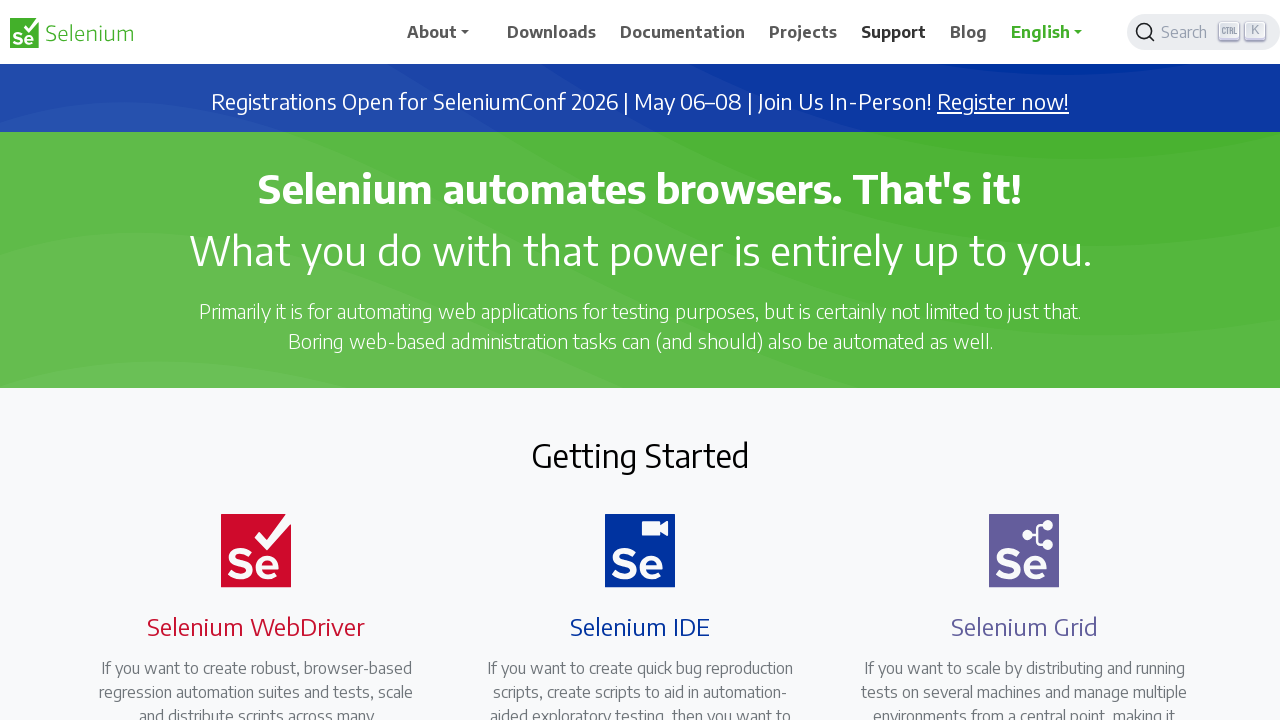

Closed a tab
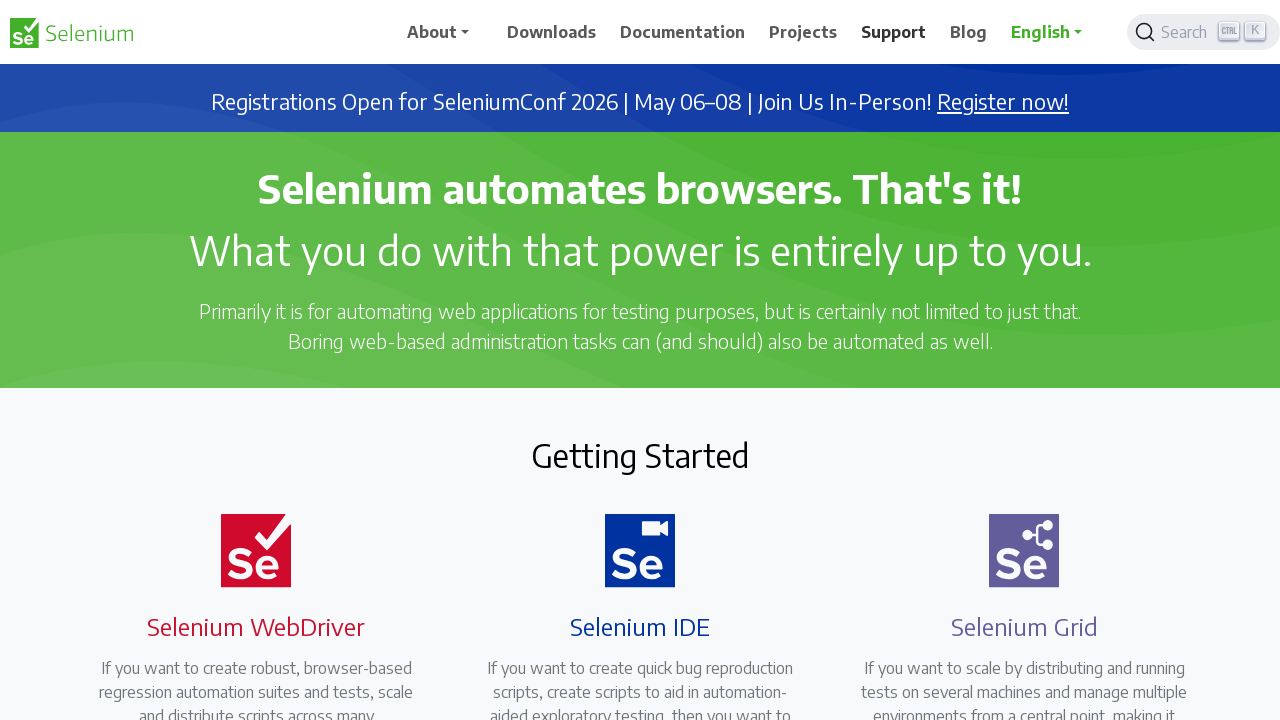

Closed a tab
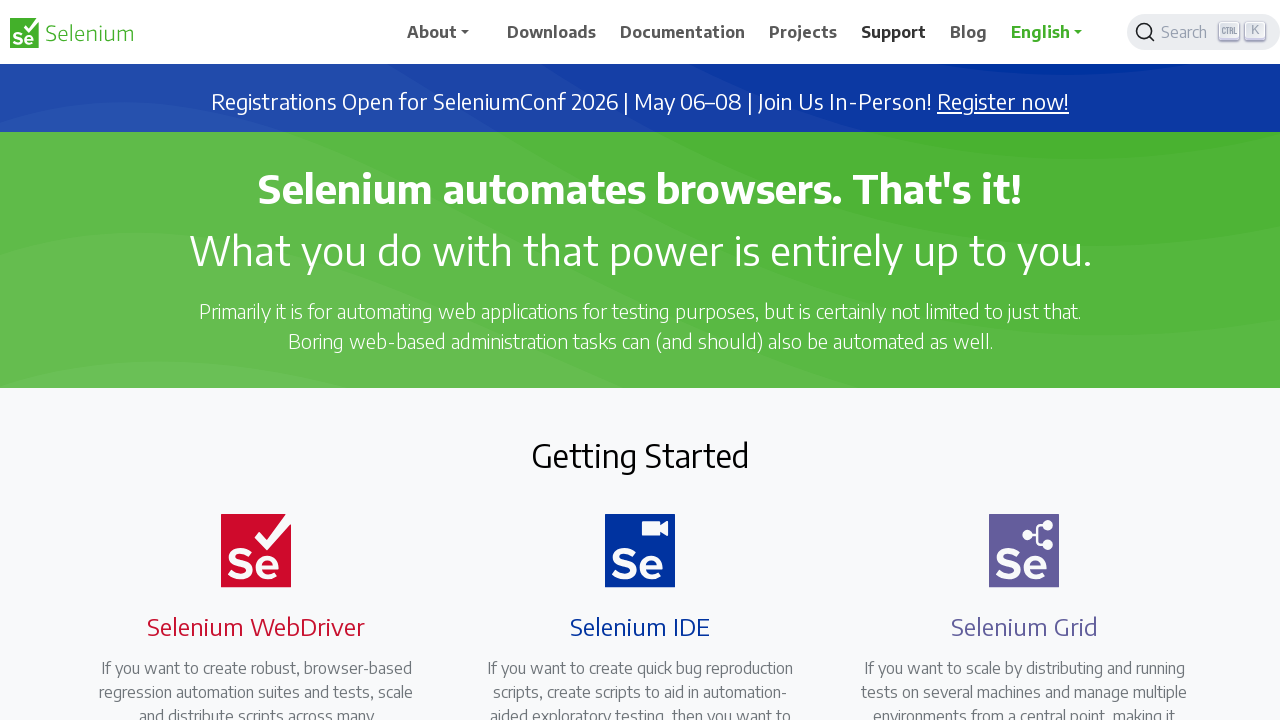

Closed a tab
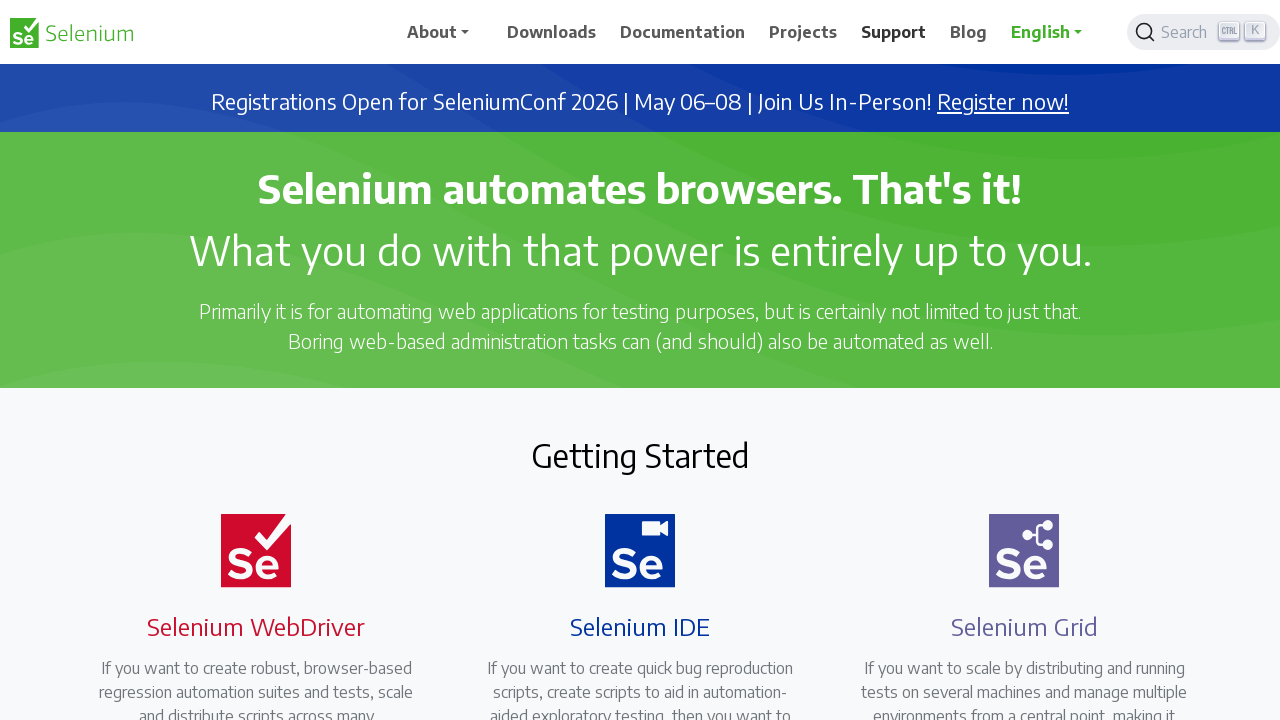

Closed a tab
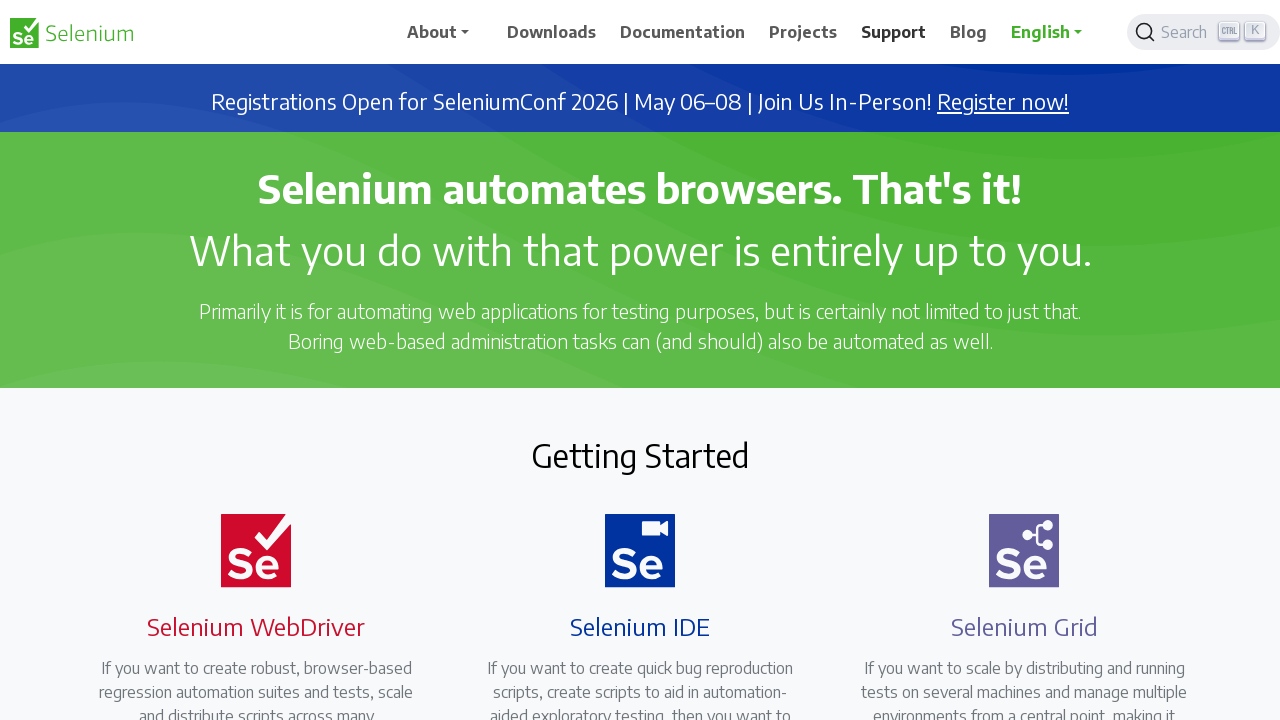

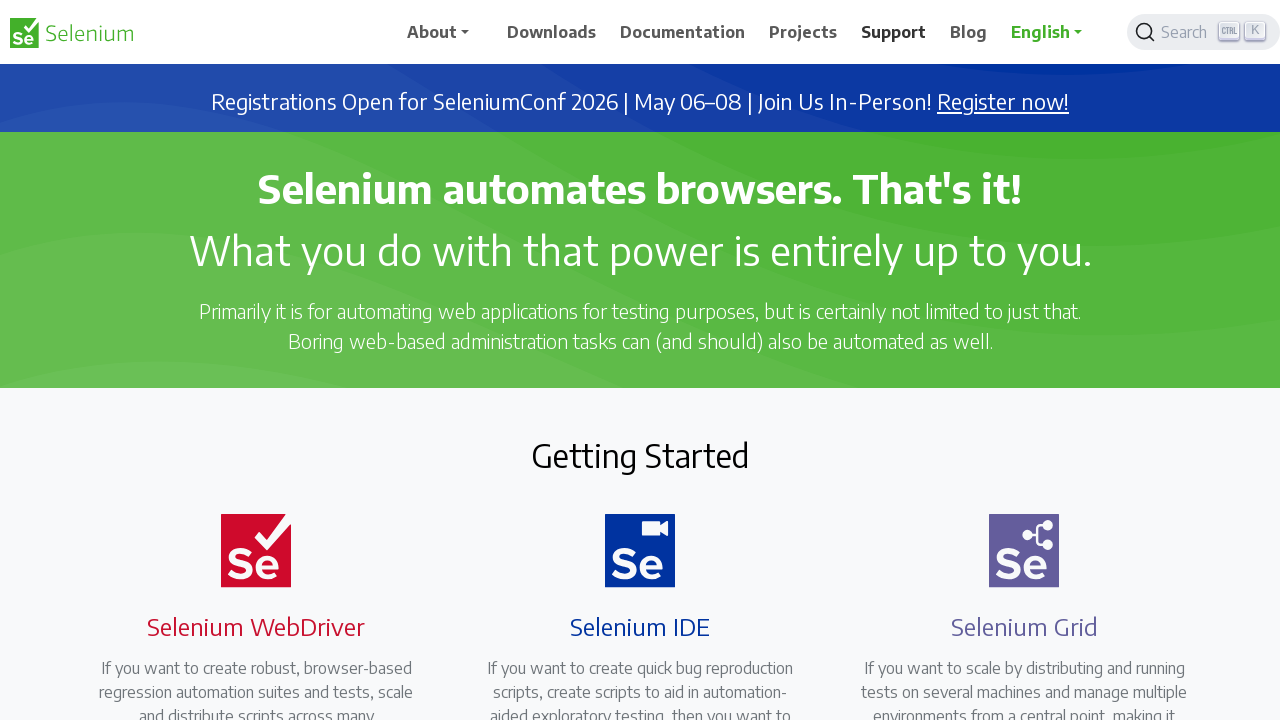